Tests frame interaction by switching to a specific frame and entering text into an input field

Starting URL: https://ui.vision/demo/webtest/frames/

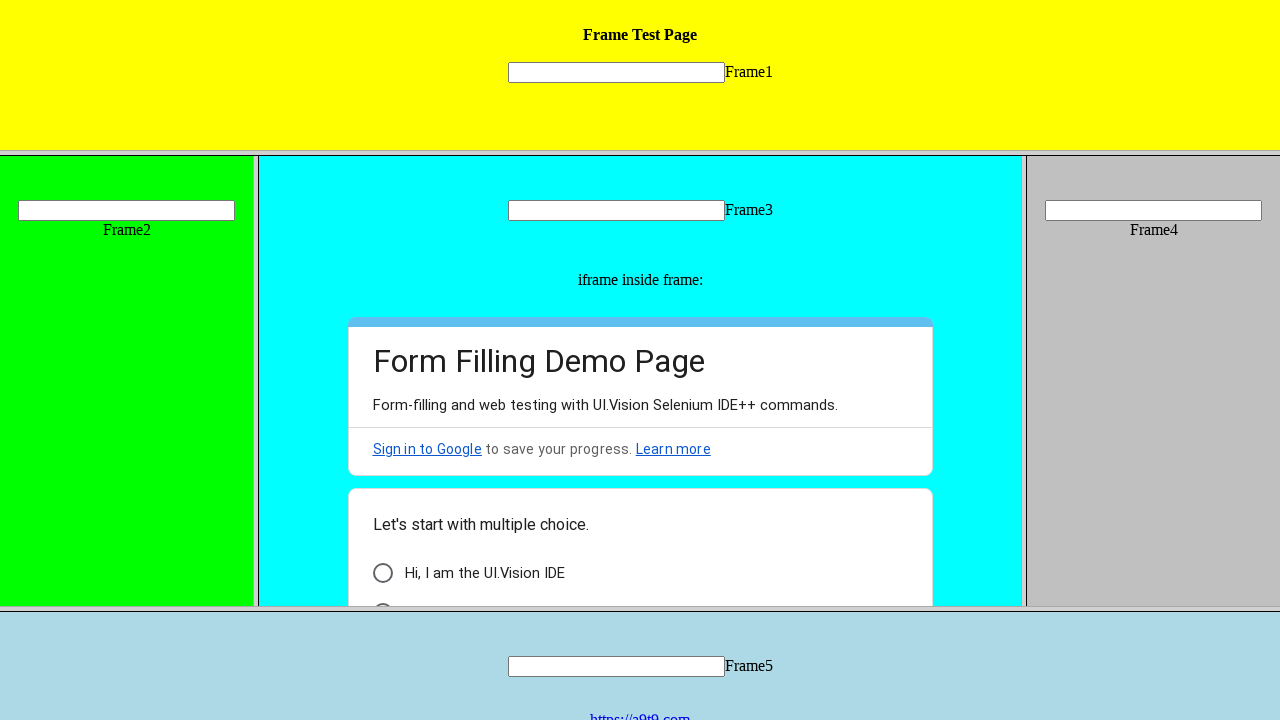

Waited for and located frame_4.html element
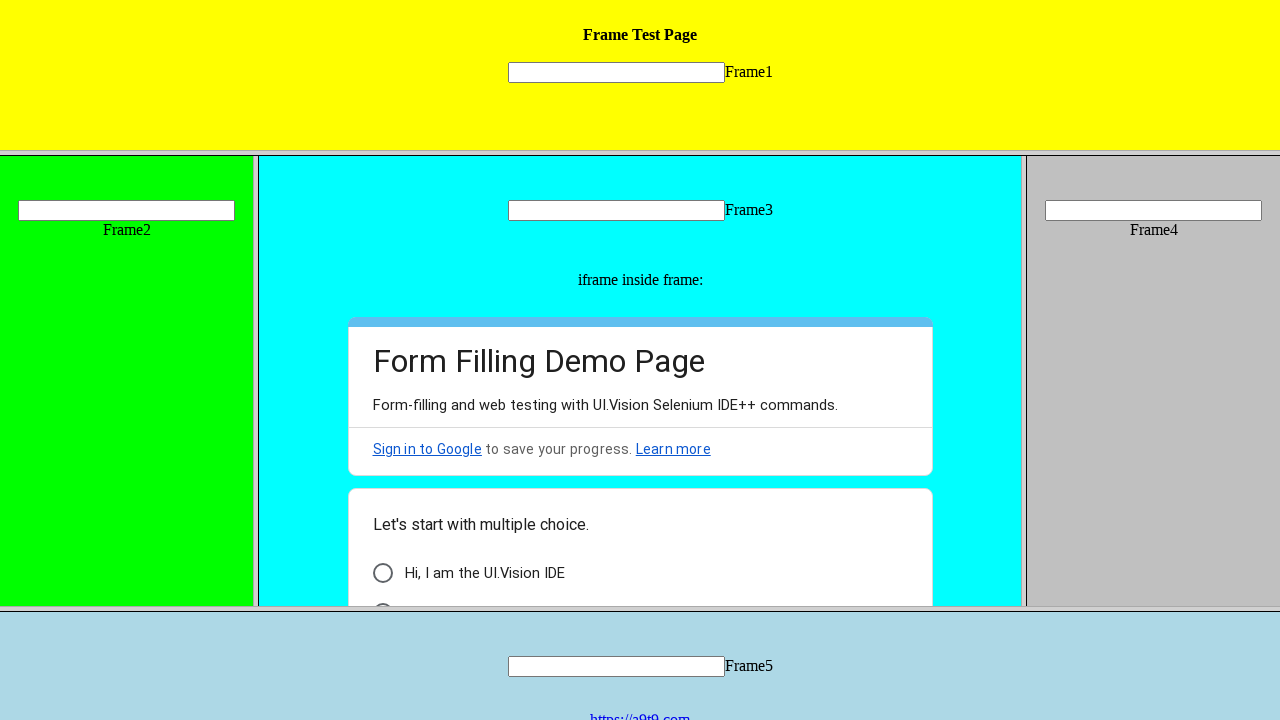

Switched to frame_4.html content frame
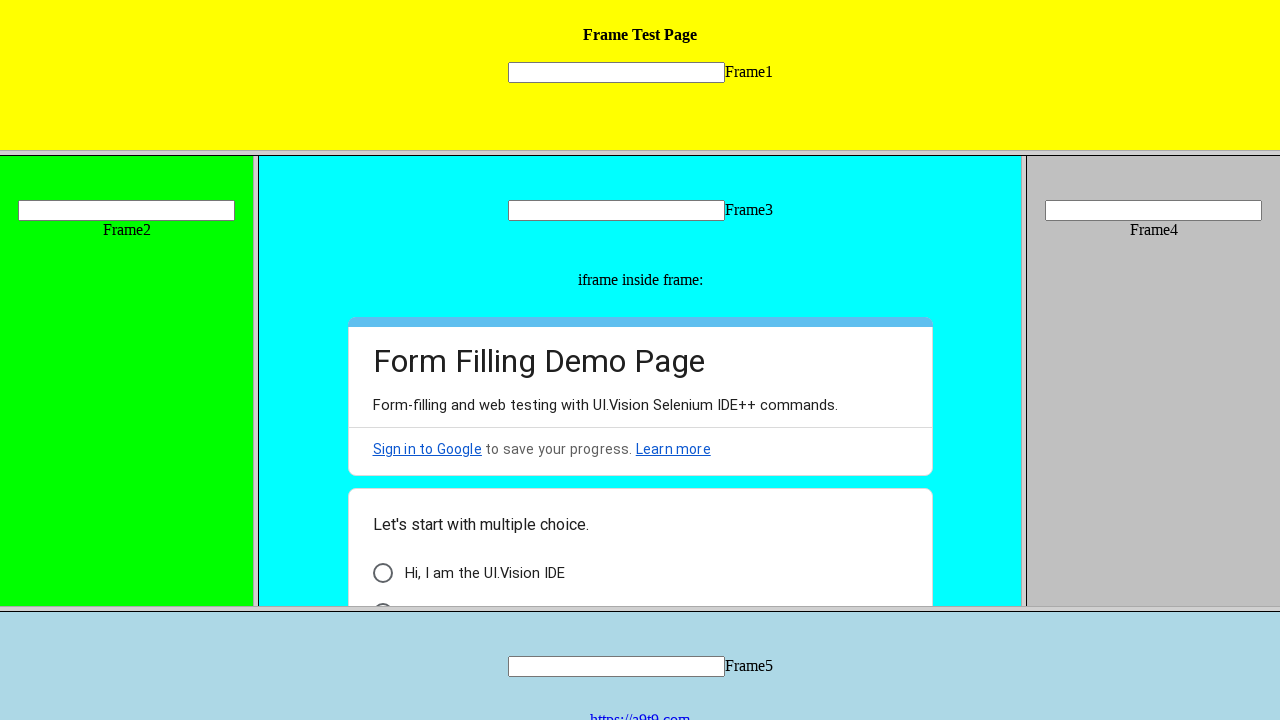

Entered text 'Ola' into input field 'mytext4' within the frame on input[name='mytext4']
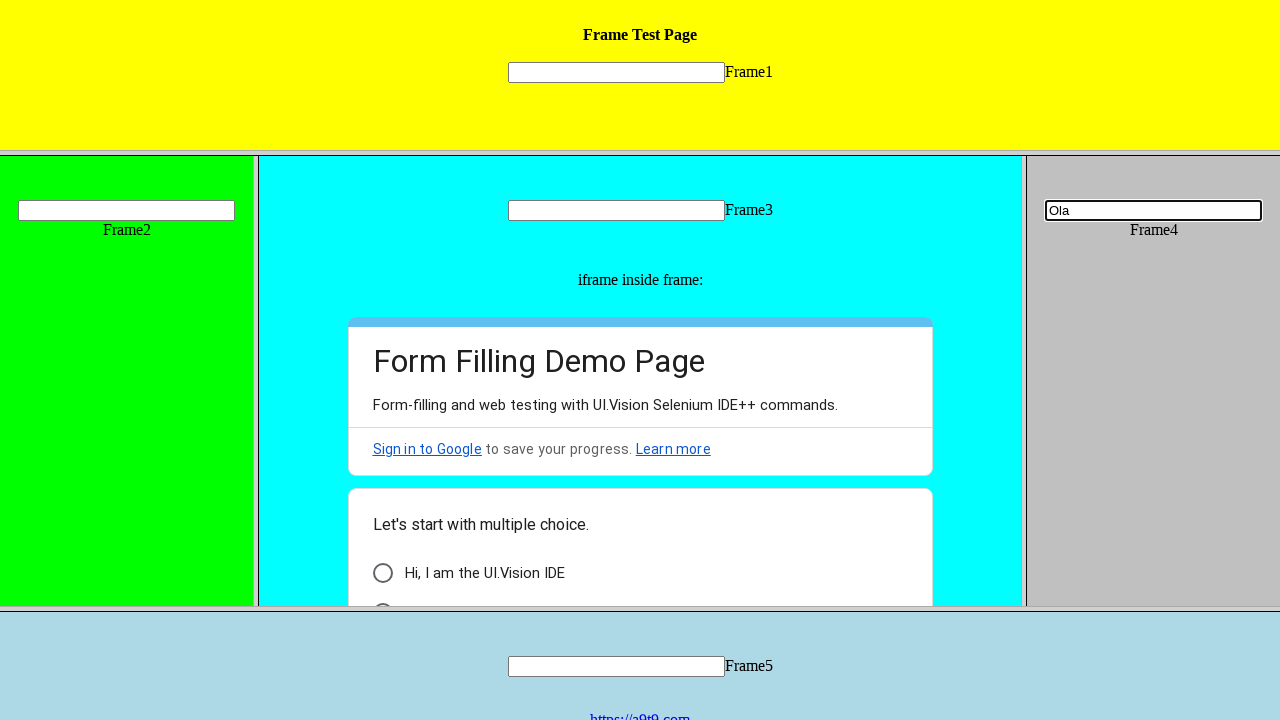

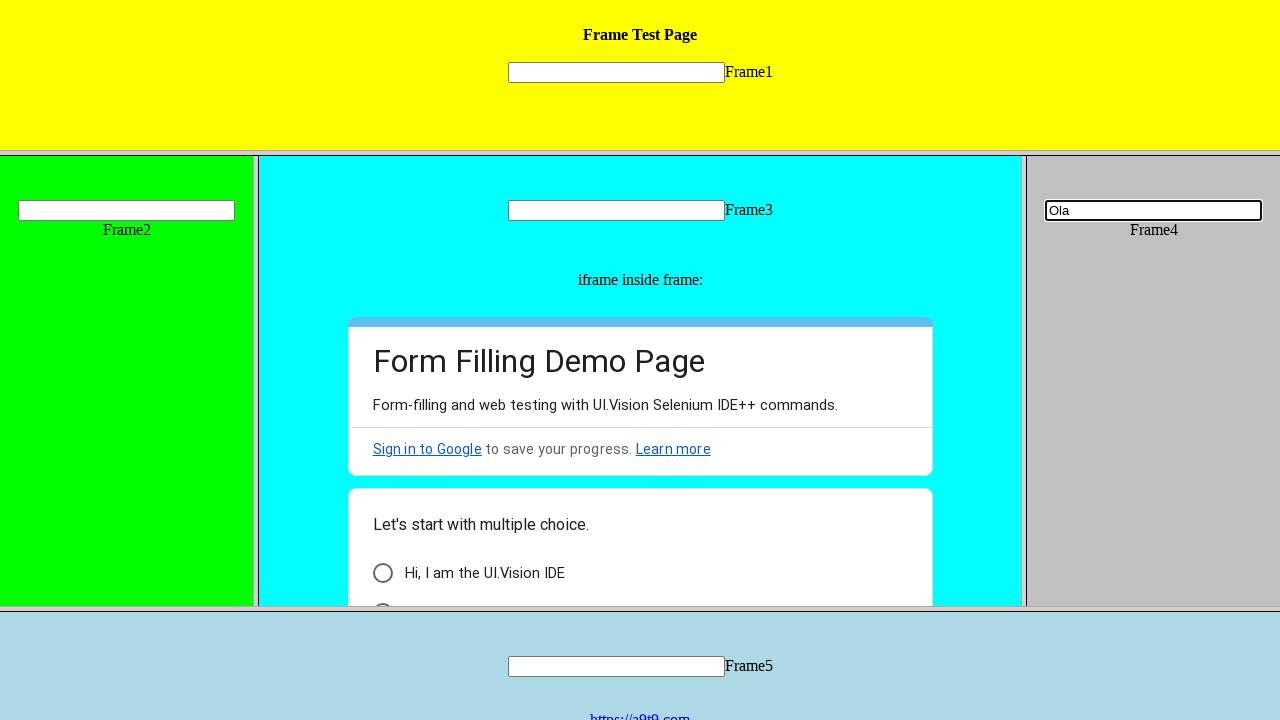